Tests selecting a car make from a dropdown and verifies the selection is applied

Starting URL: https://skryabin.com/webdriver/html/sample.html

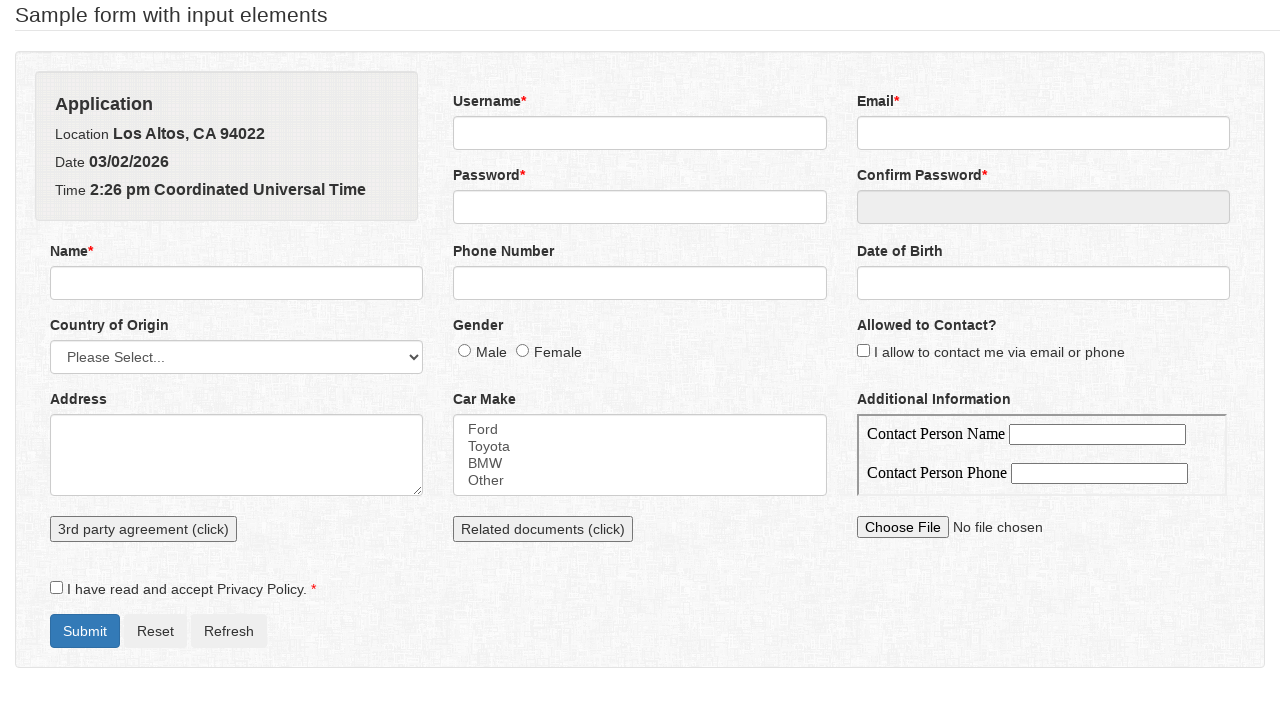

Selected 'Toyota' from car make dropdown on [name='carMake']
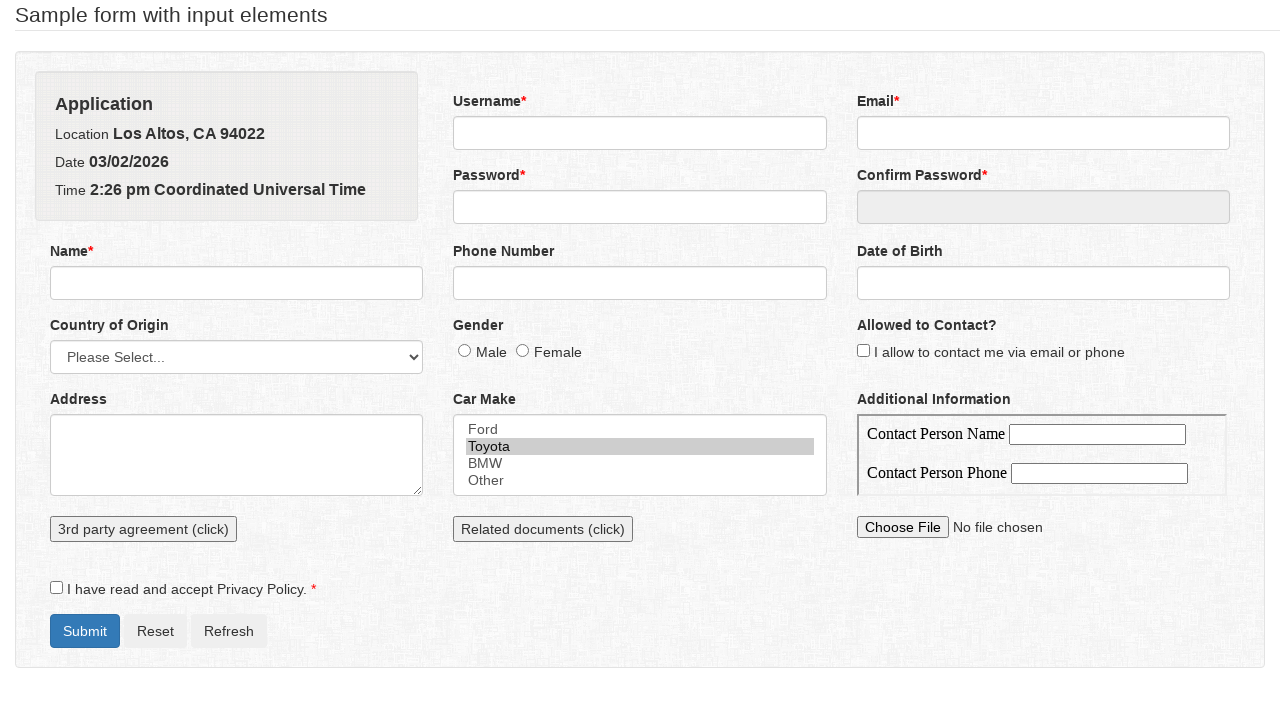

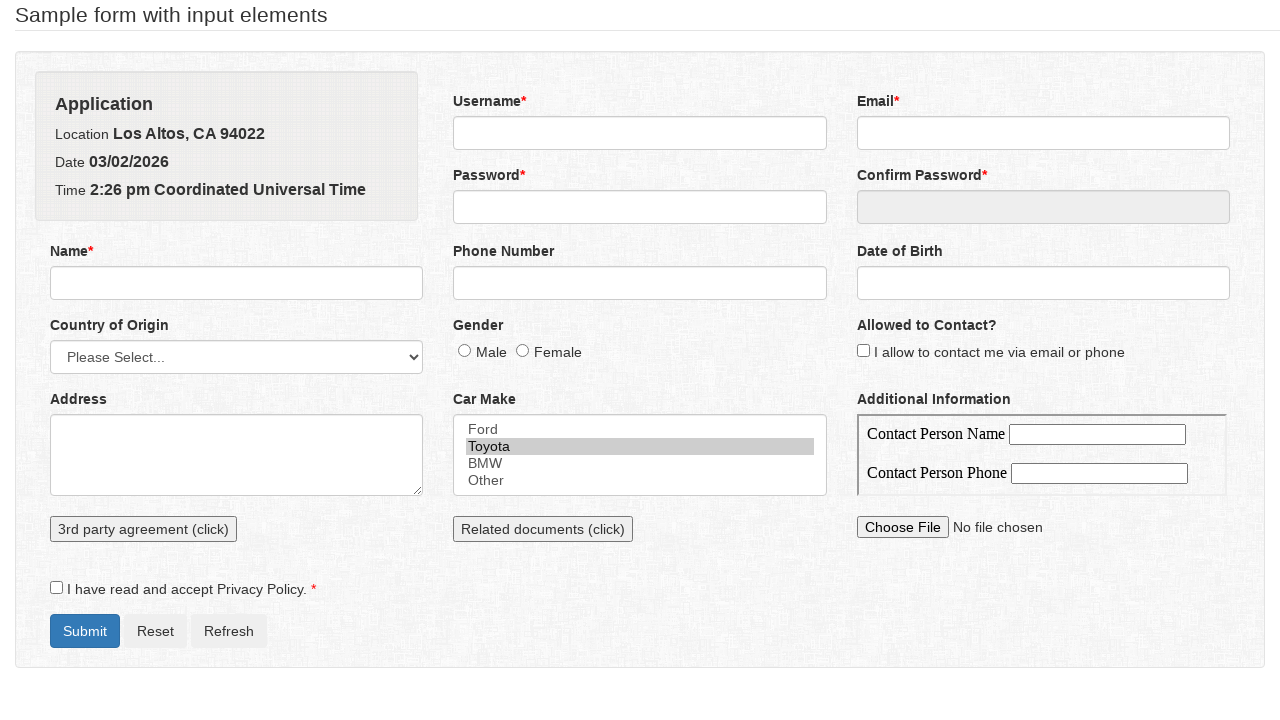